Tests unmarking completed todo items by unchecking their toggle buttons.

Starting URL: https://demo.playwright.dev/todomvc

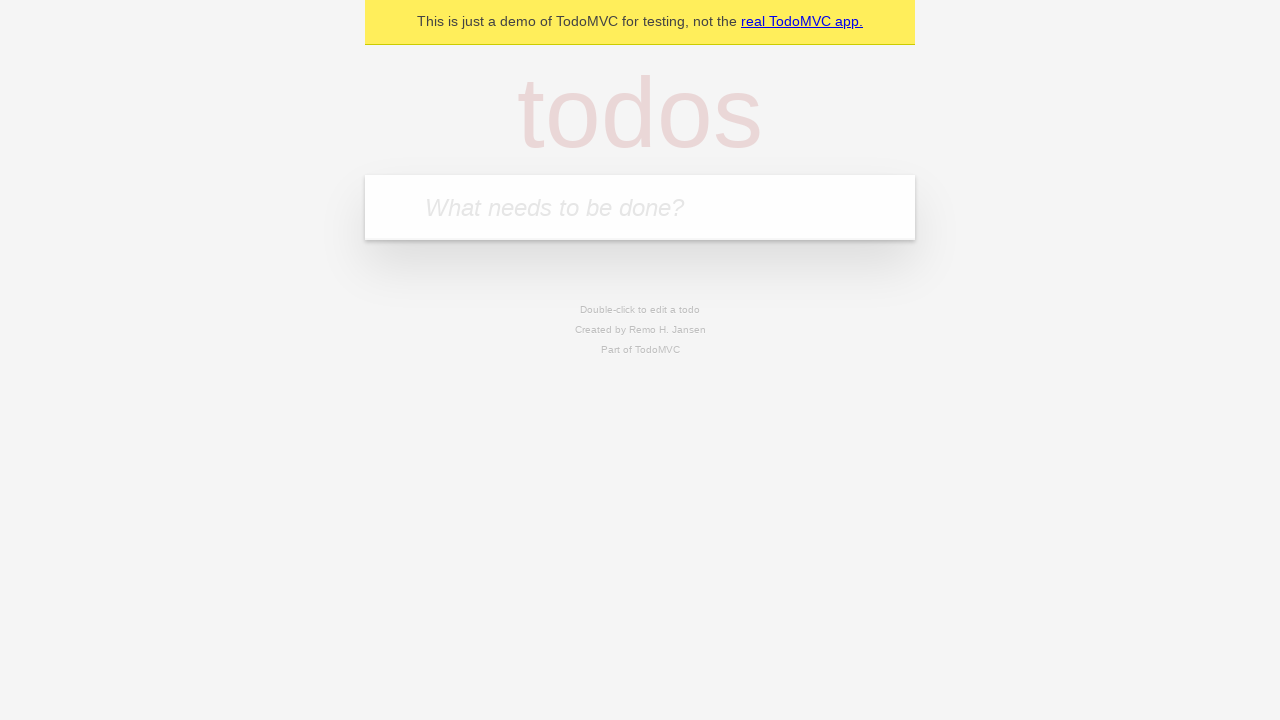

Navigated to TodoMVC demo page
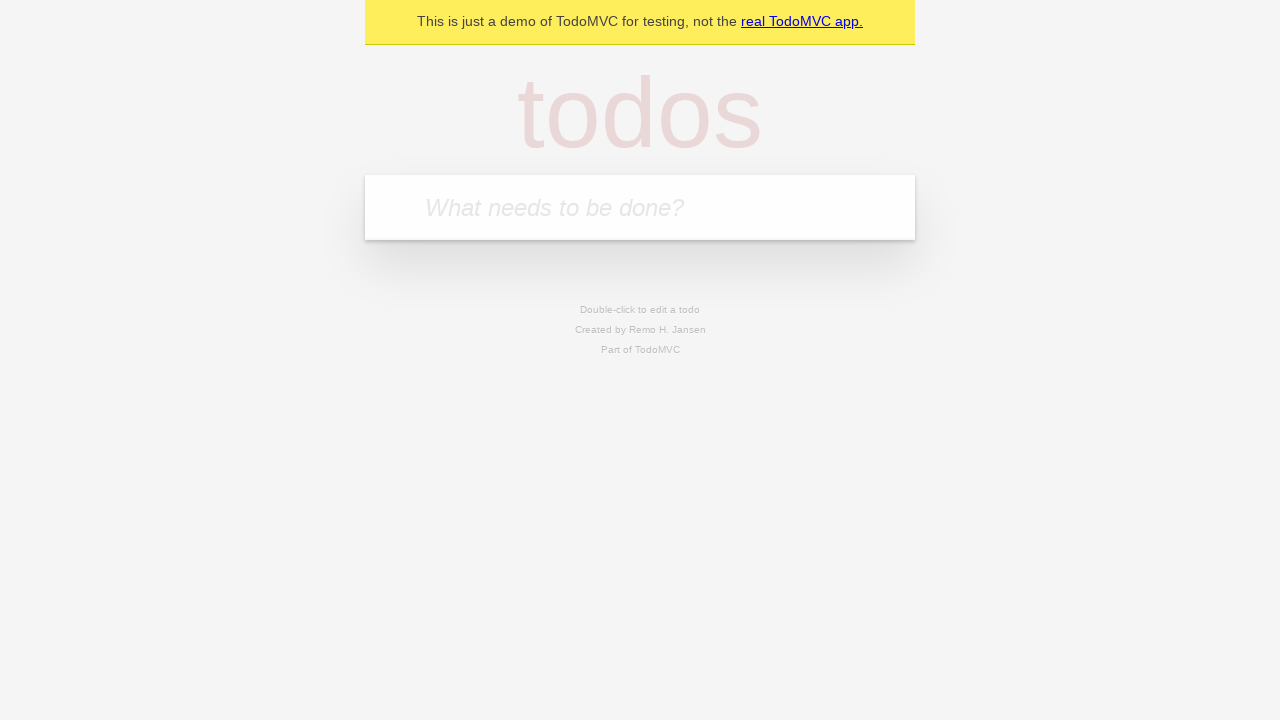

Filled new todo input with 'buy some cheese' on .new-todo
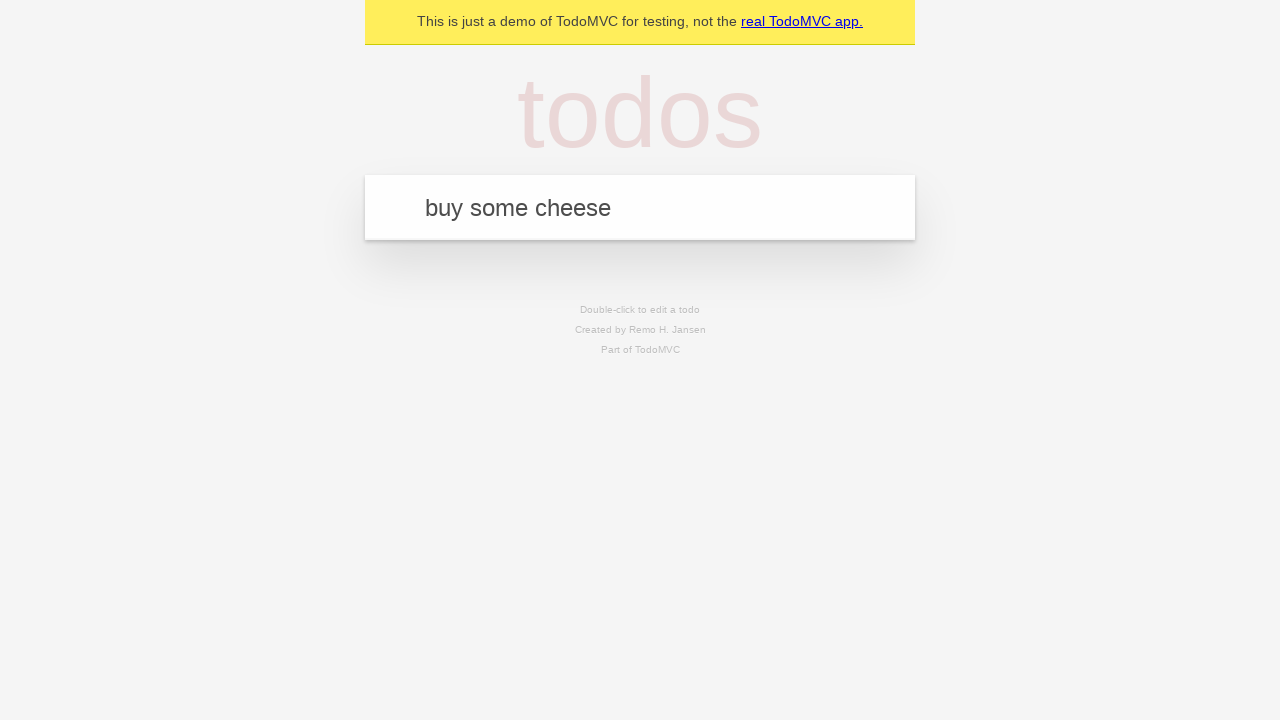

Pressed Enter to create first todo item on .new-todo
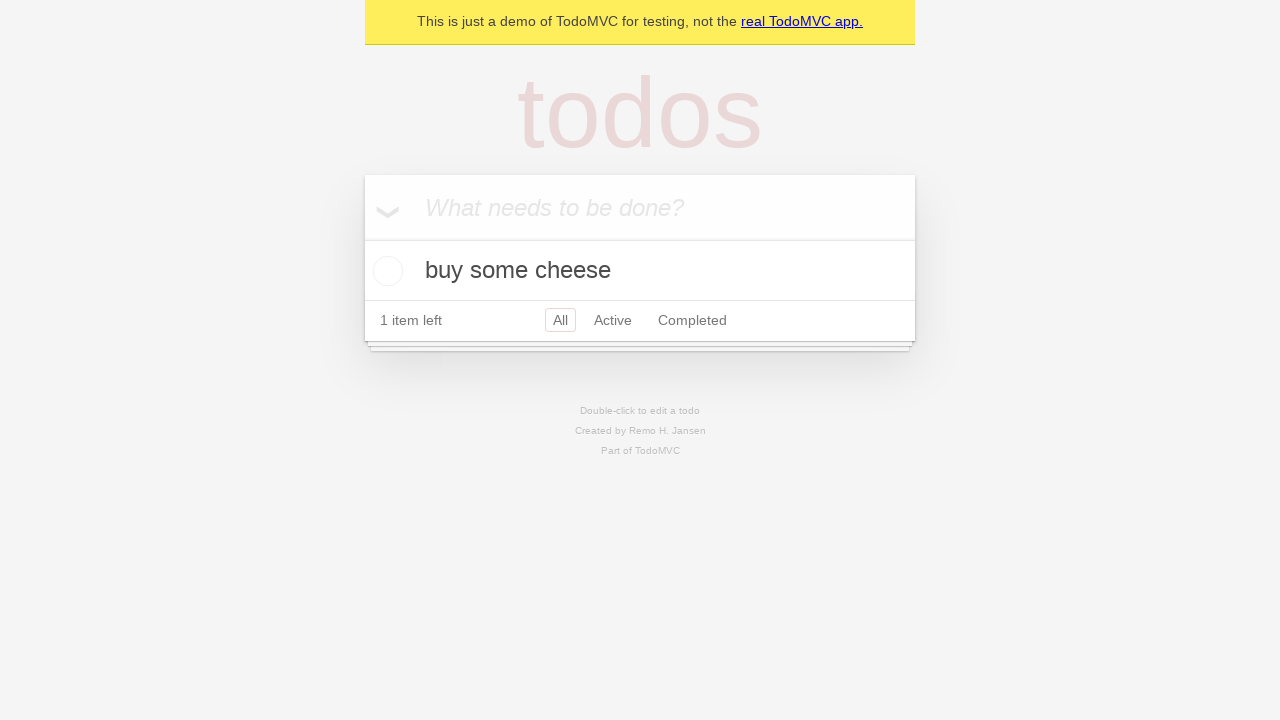

Filled new todo input with 'feed the cat' on .new-todo
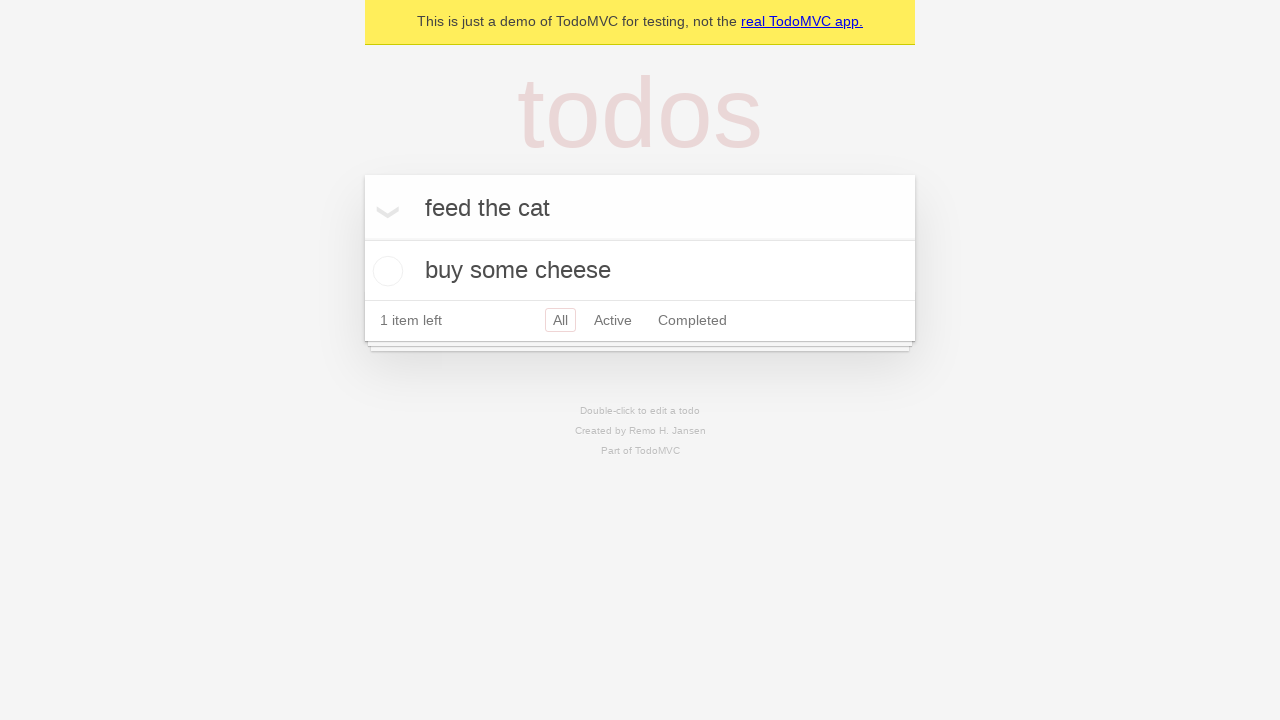

Pressed Enter to create second todo item on .new-todo
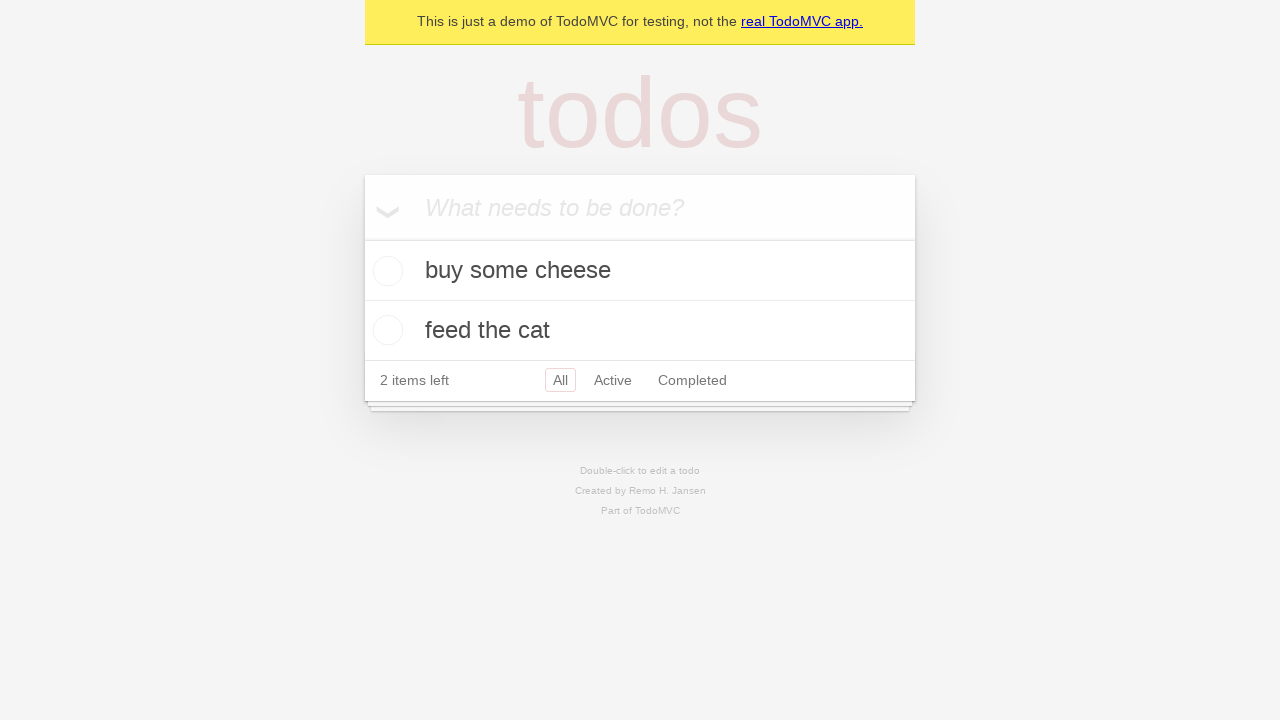

Checked toggle button to mark first item as complete at (385, 271) on .todo-list li >> nth=0 >> .toggle
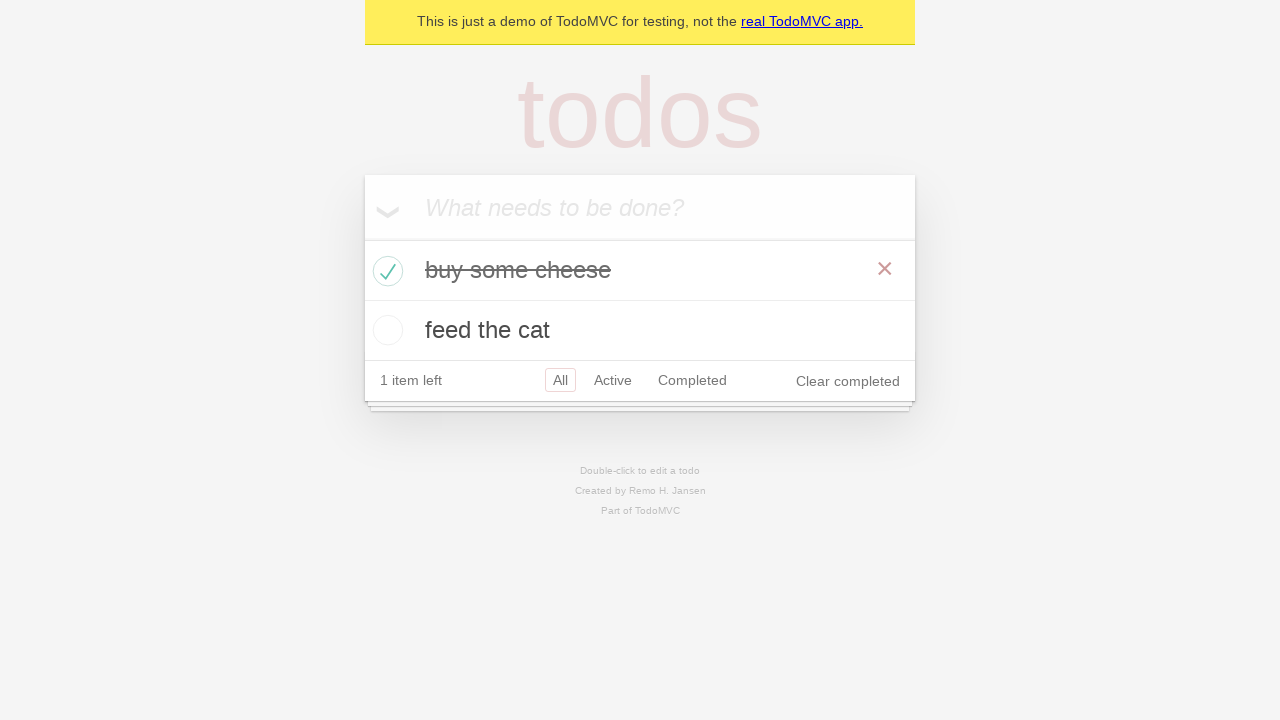

Unchecked toggle button to mark first item as incomplete at (385, 271) on .todo-list li >> nth=0 >> .toggle
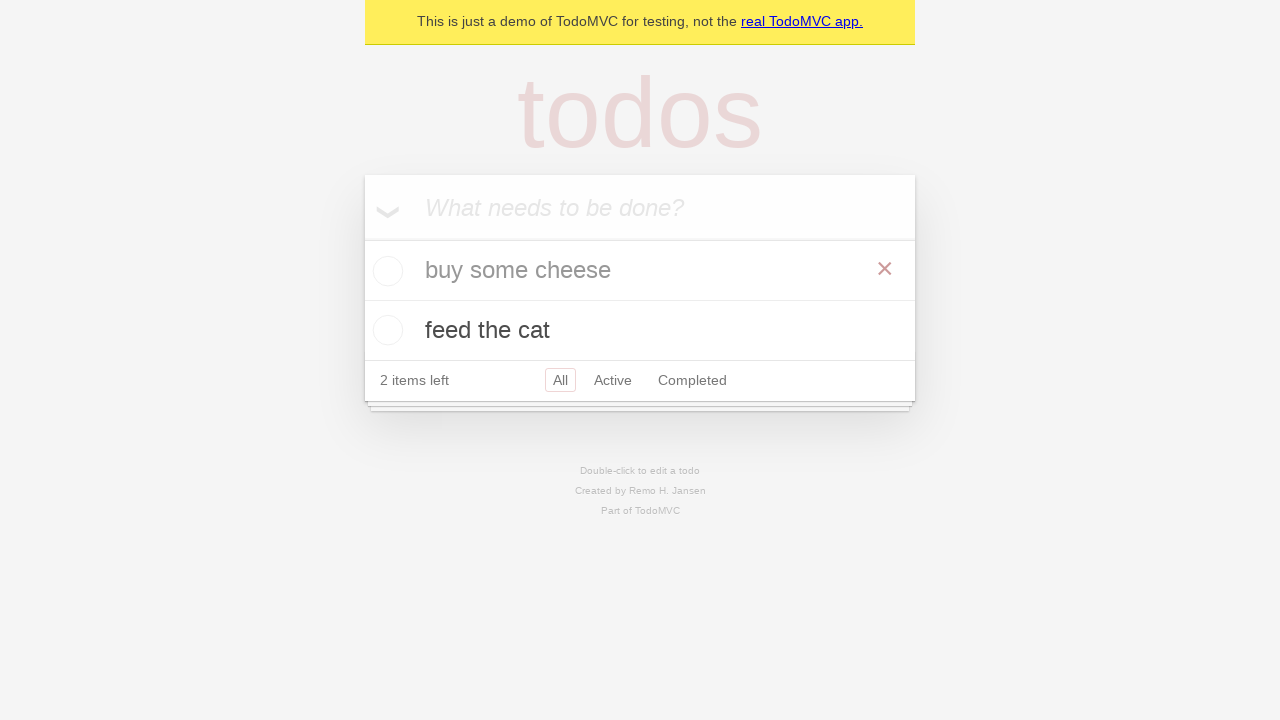

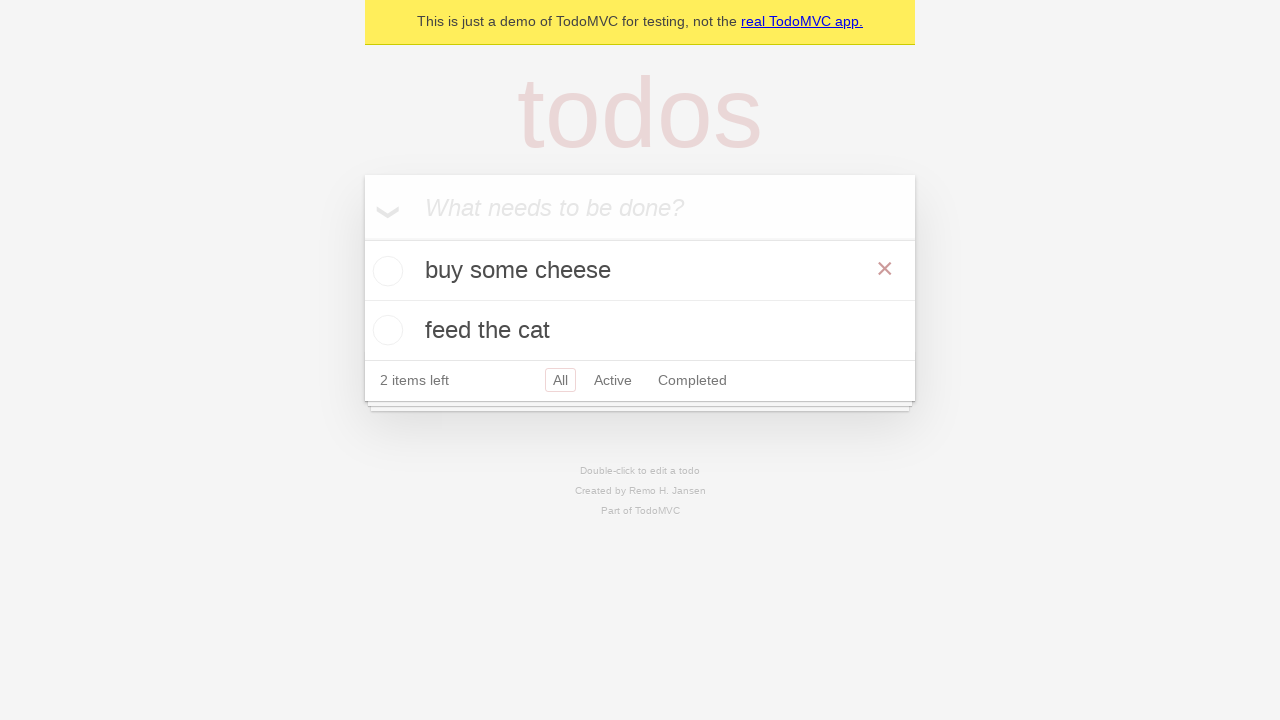